Tests scrolling to reveal and fill an overlapped input element

Starting URL: http://uitestingplayground.com/

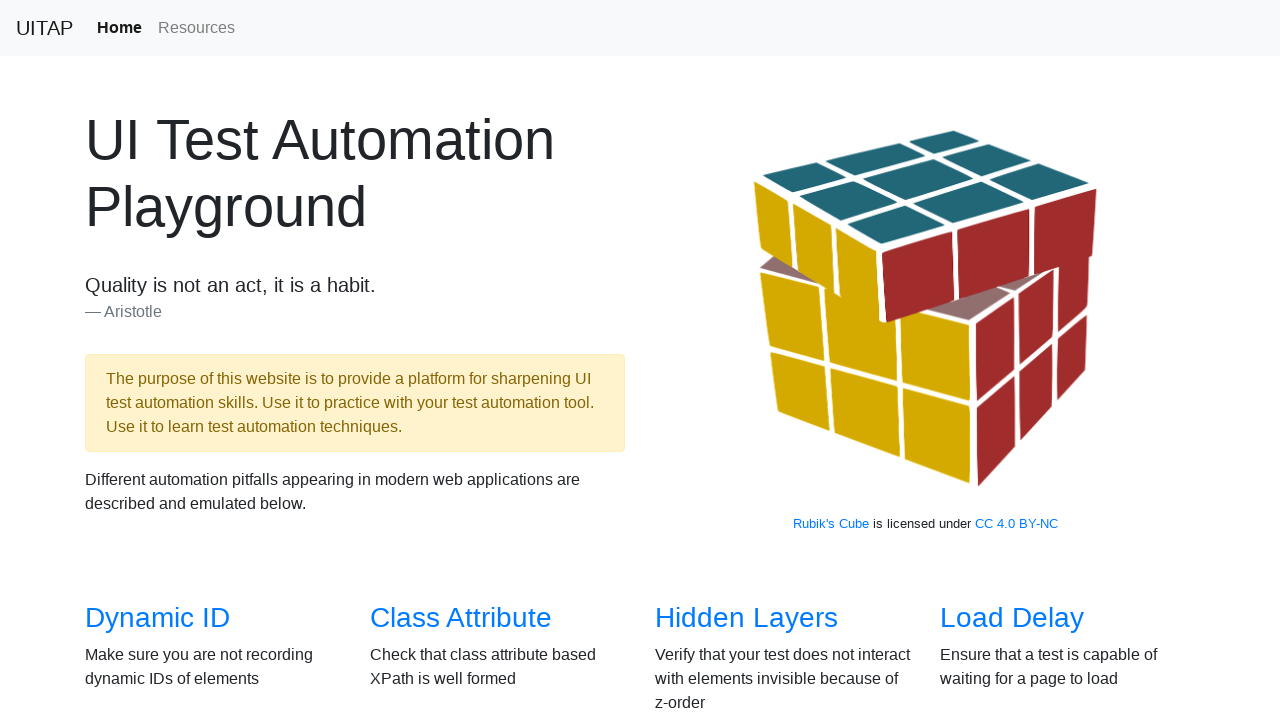

Clicked on Overlapped Element link at (158, 386) on internal:role=link[name="Overlapped Element"i]
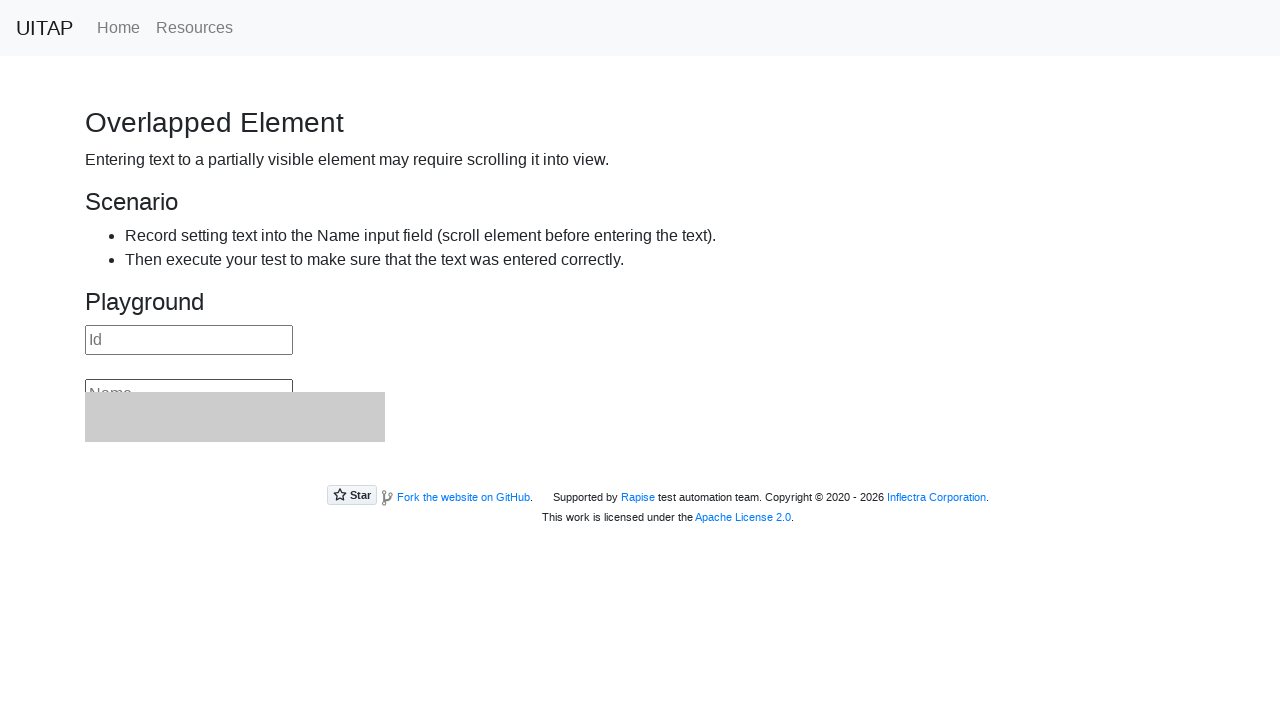

Located overlapped input element by placeholder 'Name'
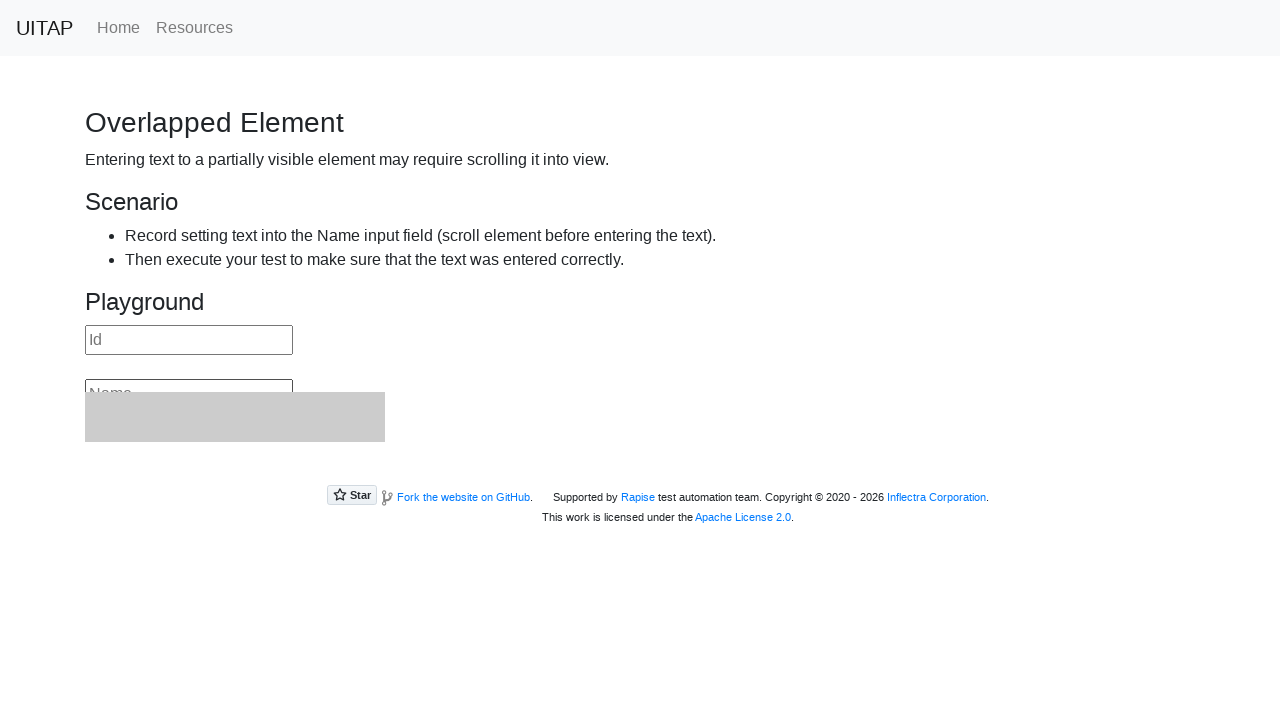

Located parent div of overlapped input
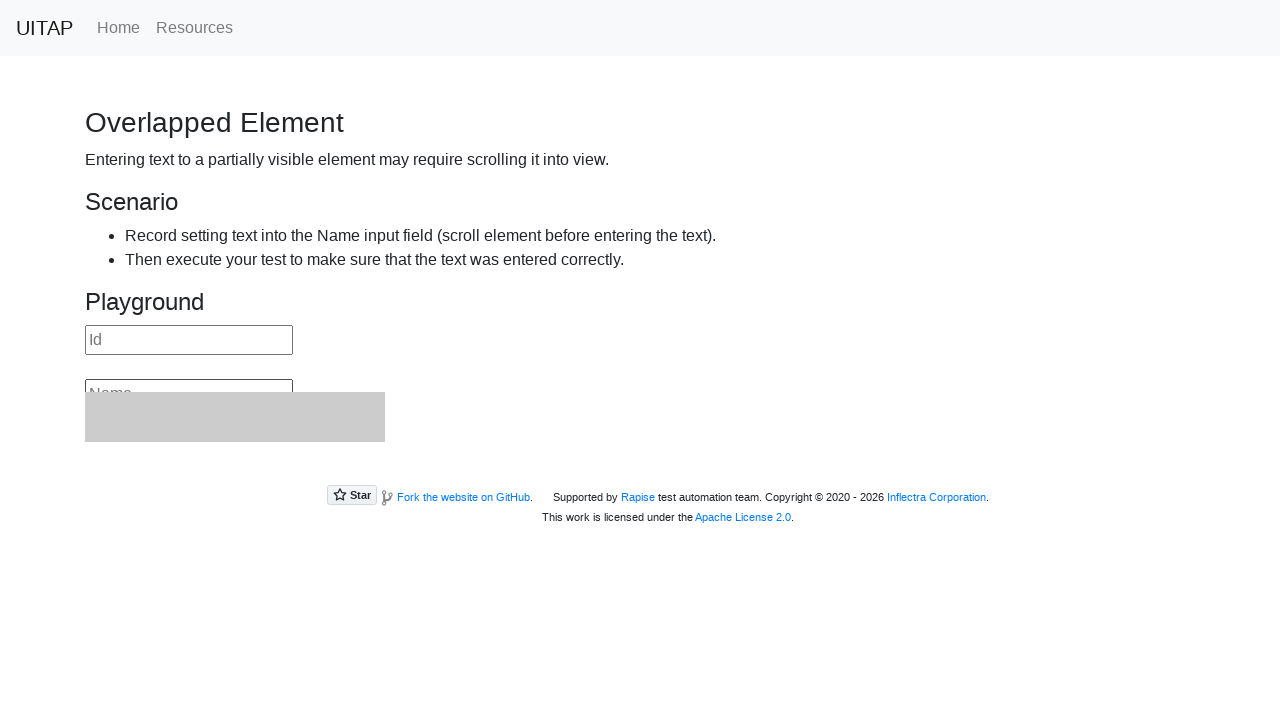

Hovered over parent div to prepare for scrolling at (640, 375) on internal:attr=[placeholder="Name"i] >> ..
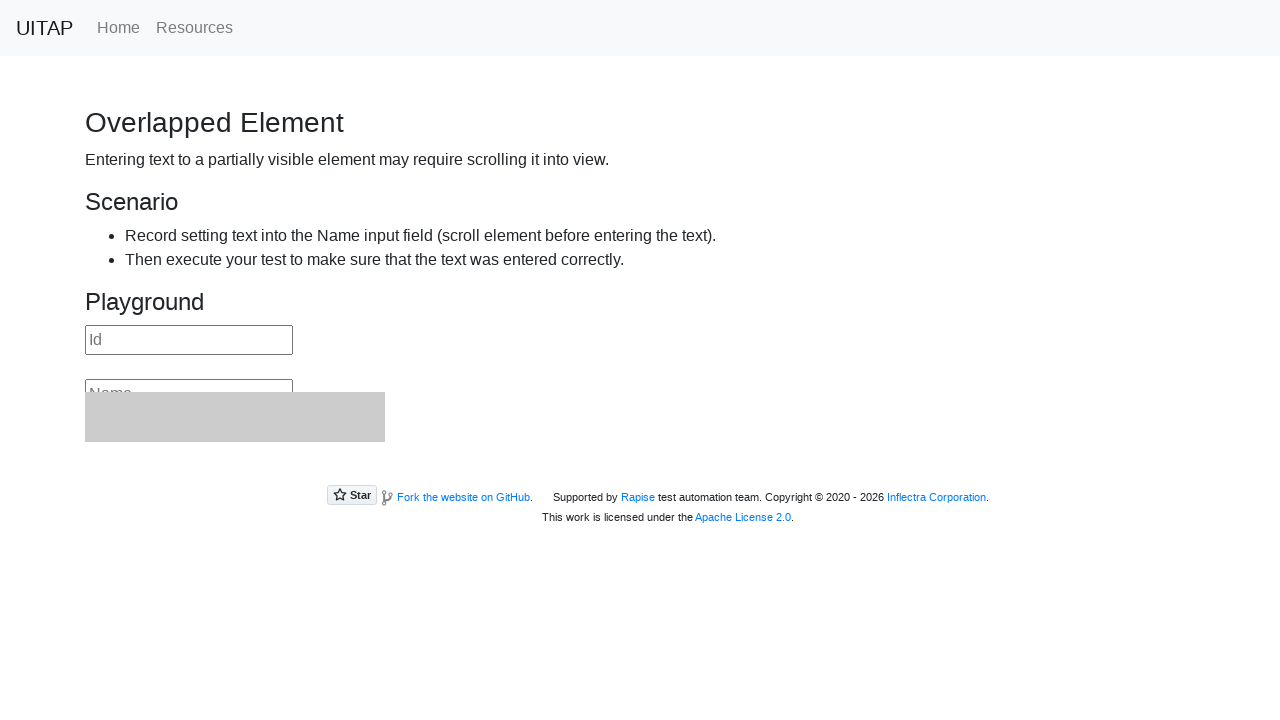

Scrolled down by 200 pixels to reveal overlapped input
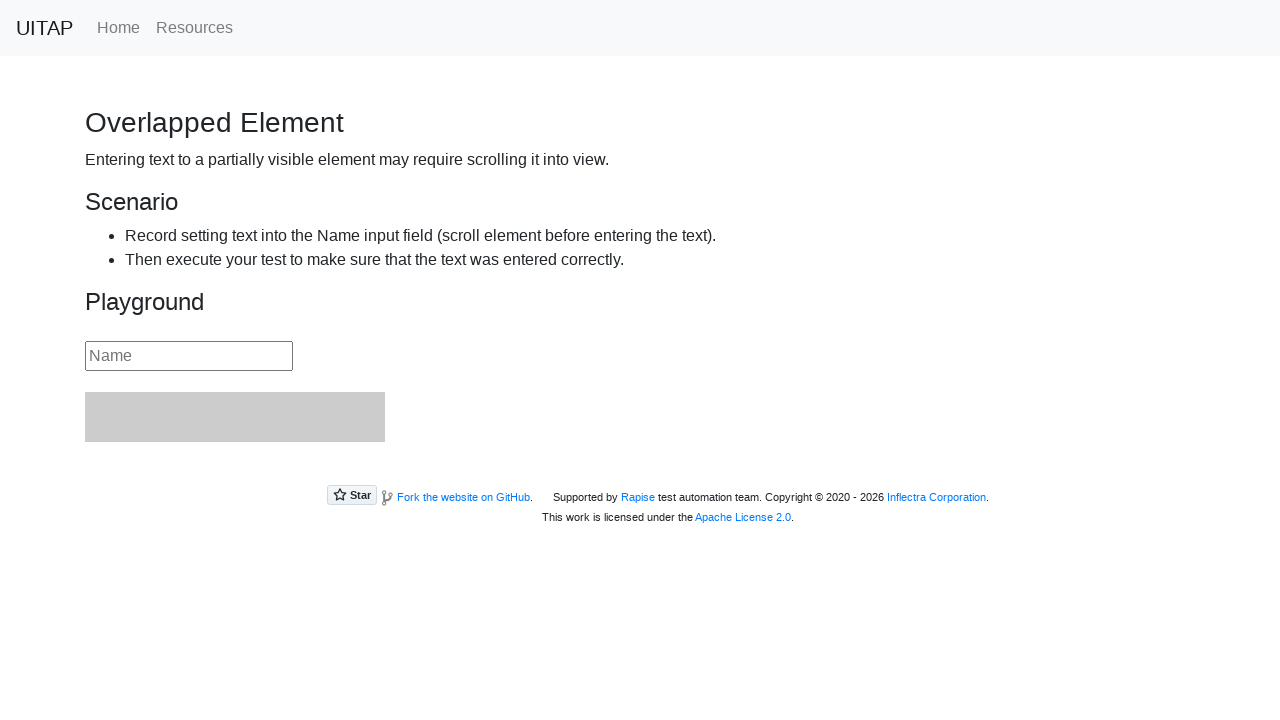

Waited for overlapped input element to be ready
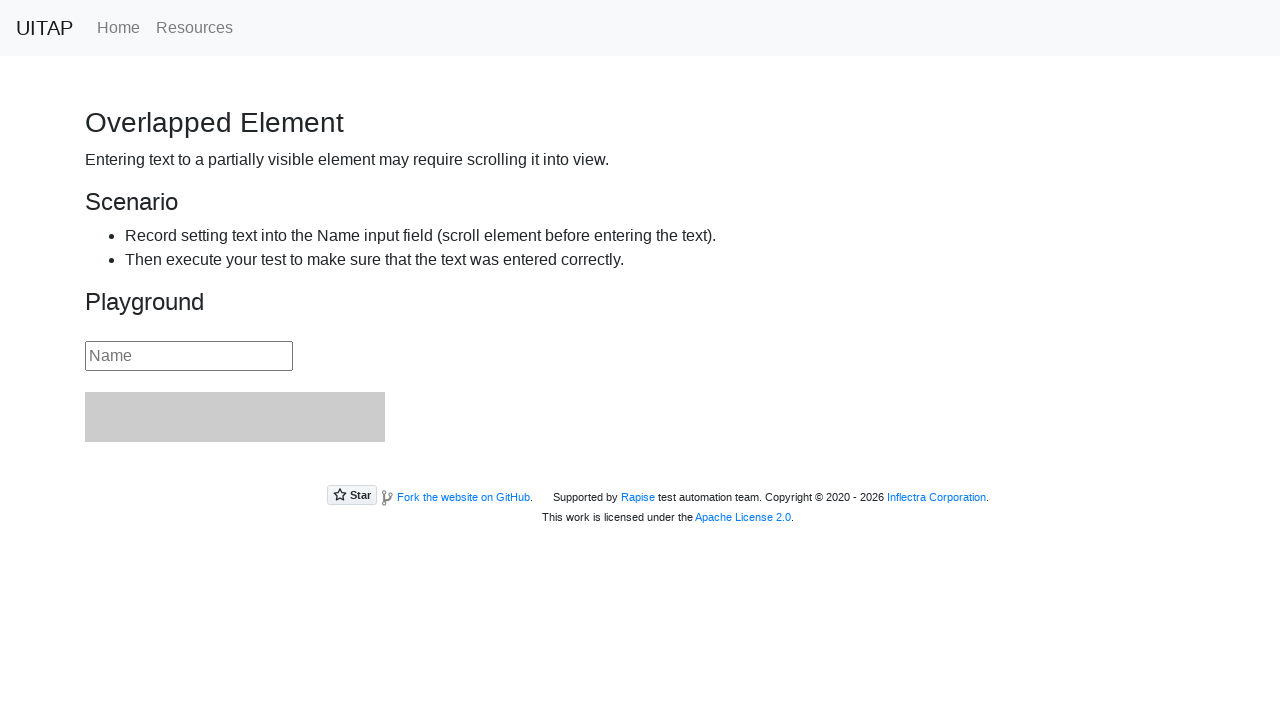

Filled overlapped input with 'testuser' on internal:attr=[placeholder="Name"i]
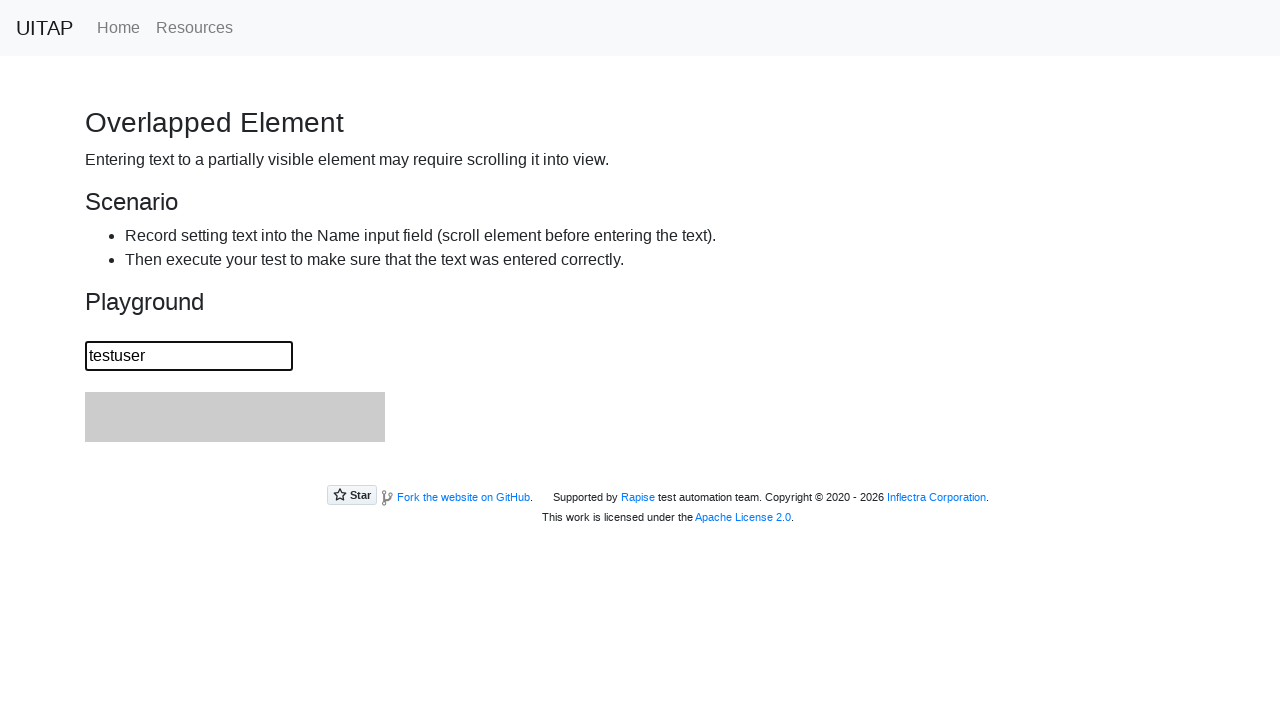

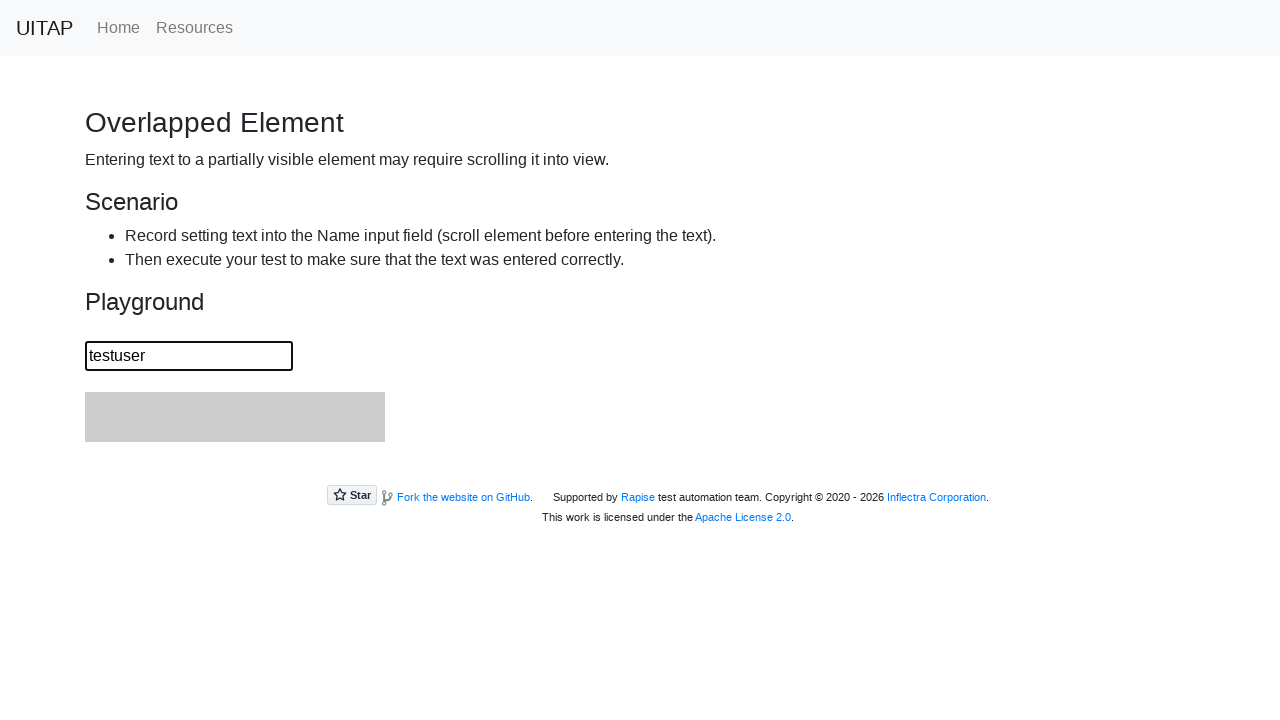